Launches the Royal Enfield India homepage and verifies it loads successfully

Starting URL: https://www.royalenfield.com/in/en/home/

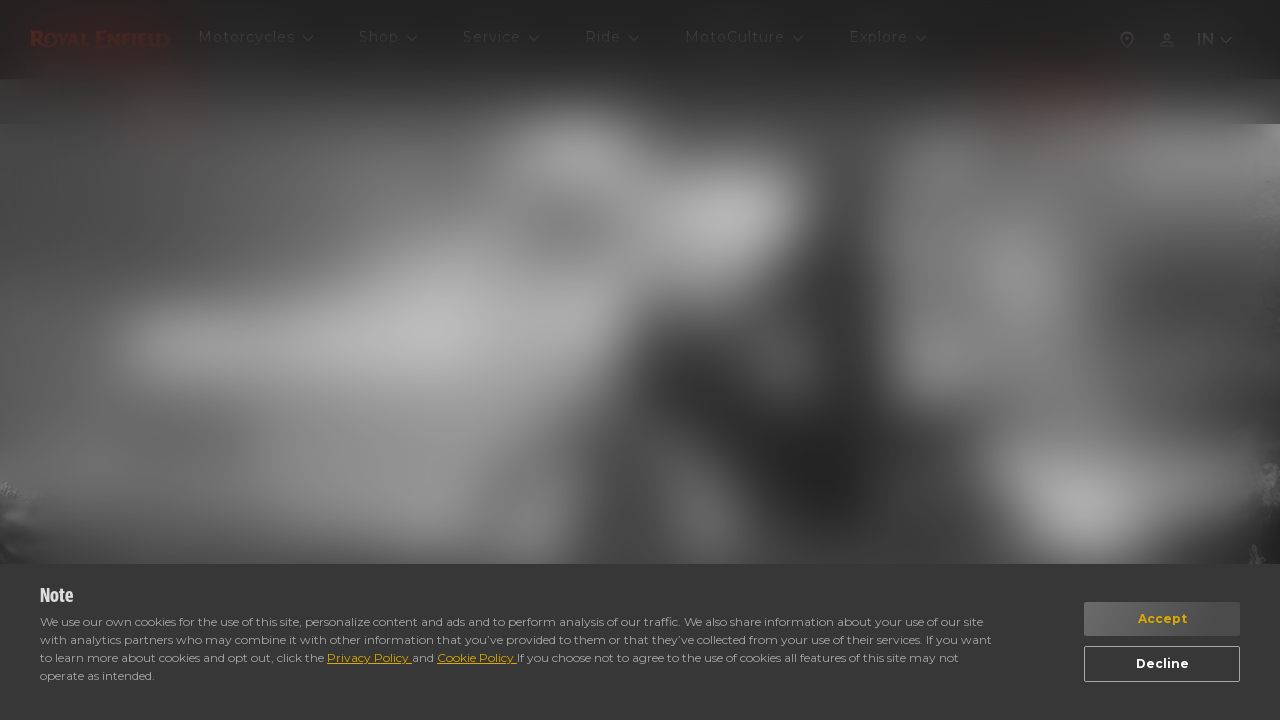

Royal Enfield India homepage DOM content loaded
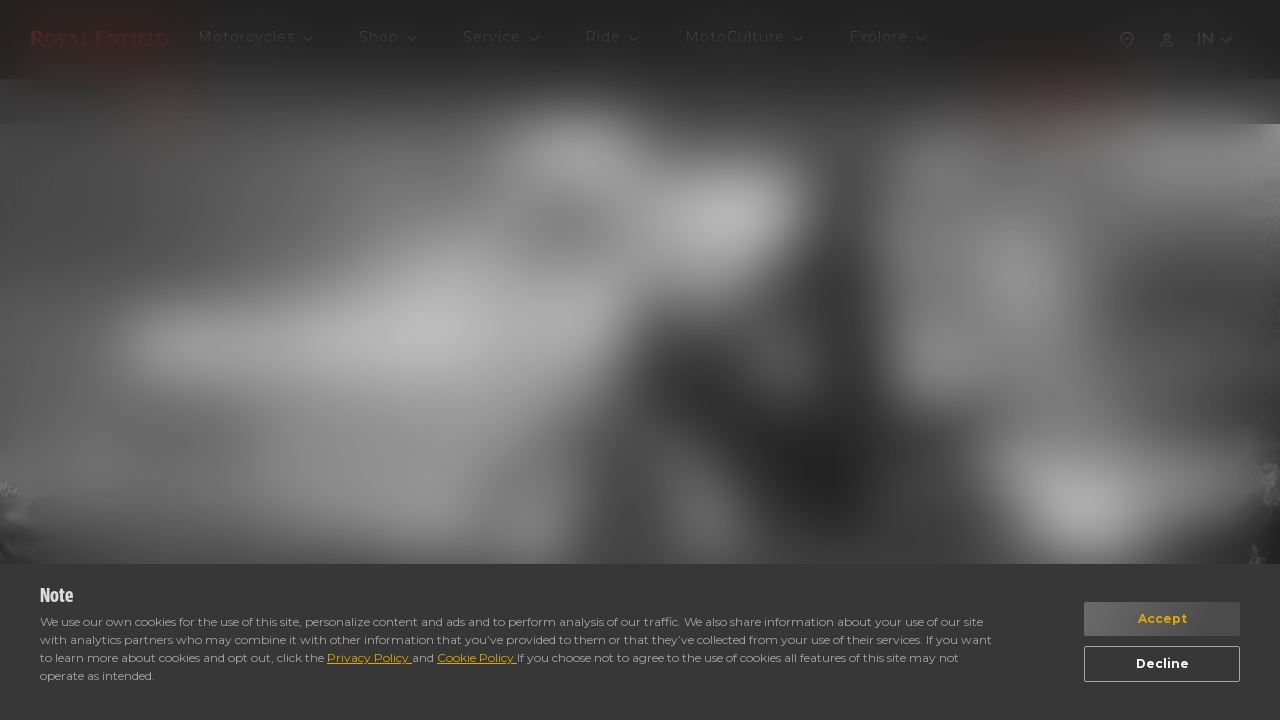

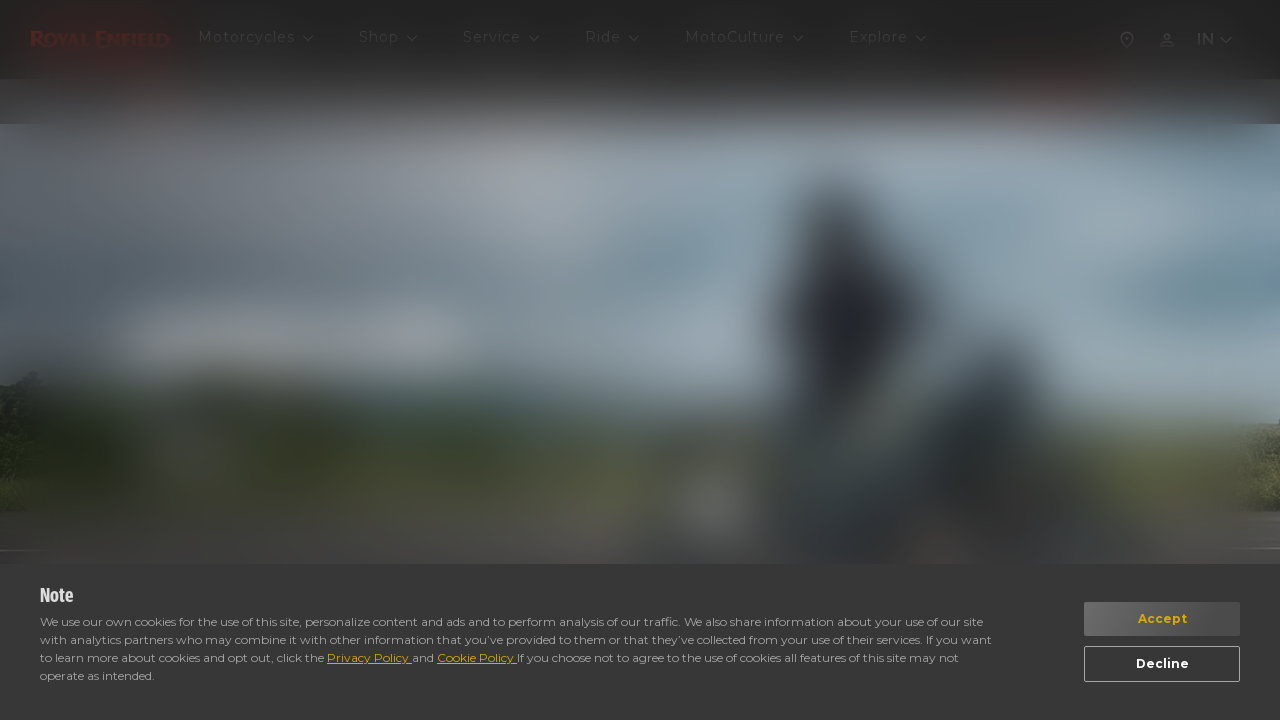